Navigates to CodeFish website and verifies that gradient block text elements are displayed

Starting URL: https://codefish.io/

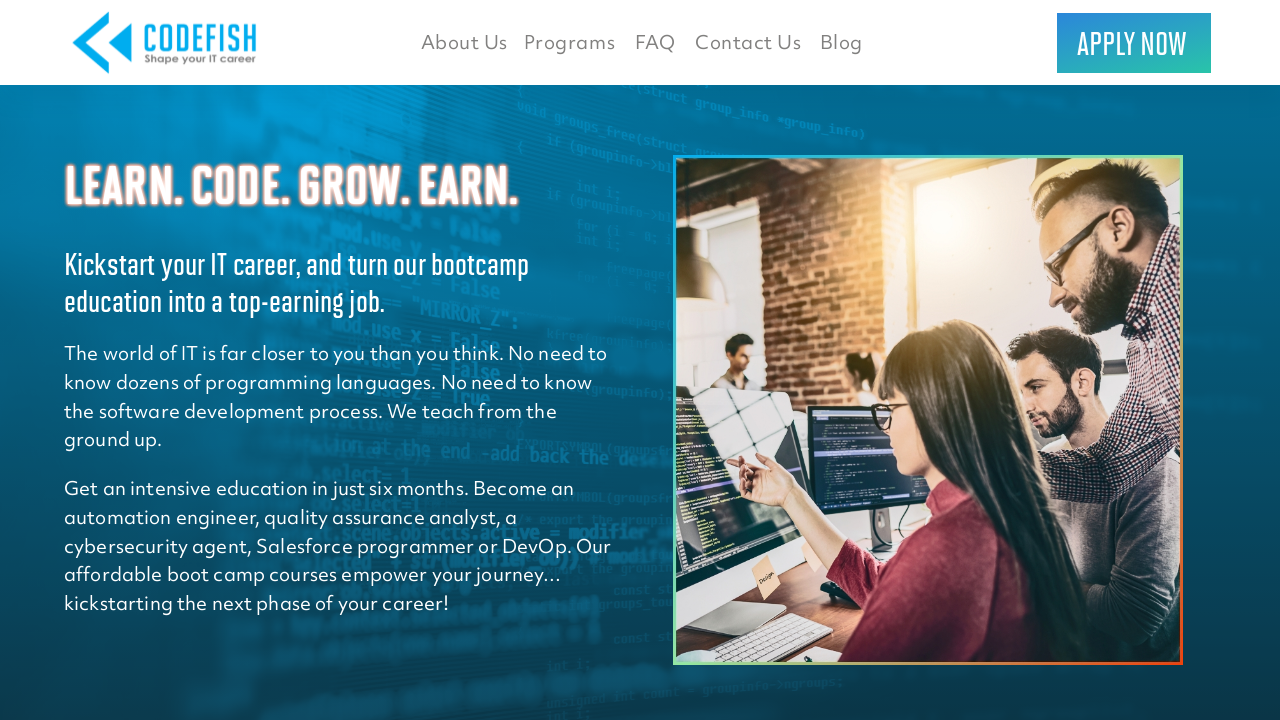

Navigated to CodeFish website
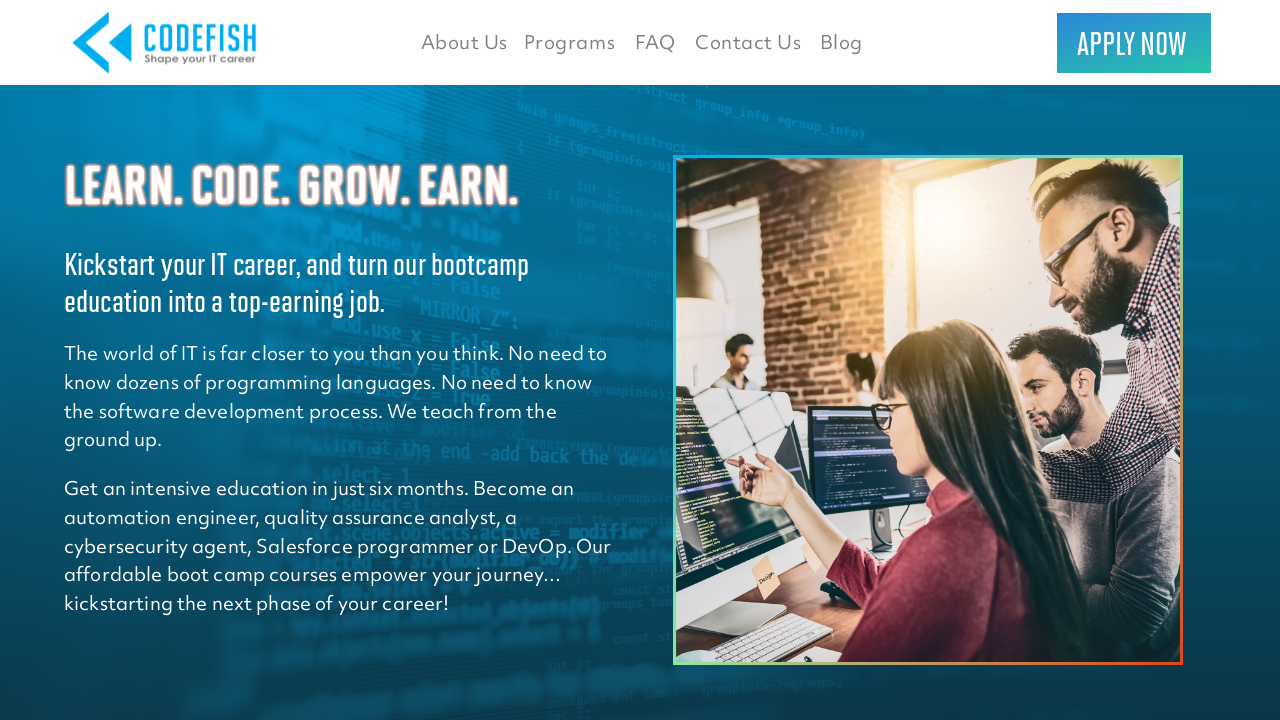

Gradient block text elements loaded
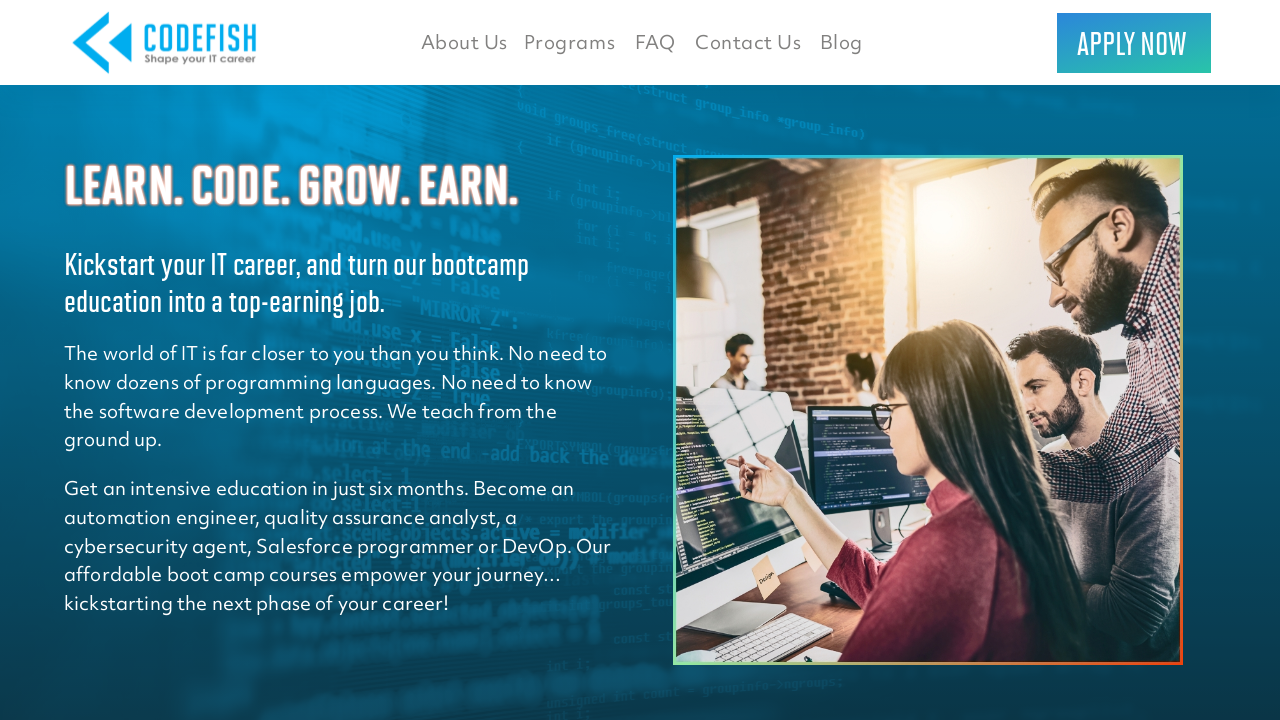

Retrieved all gradient block text elements
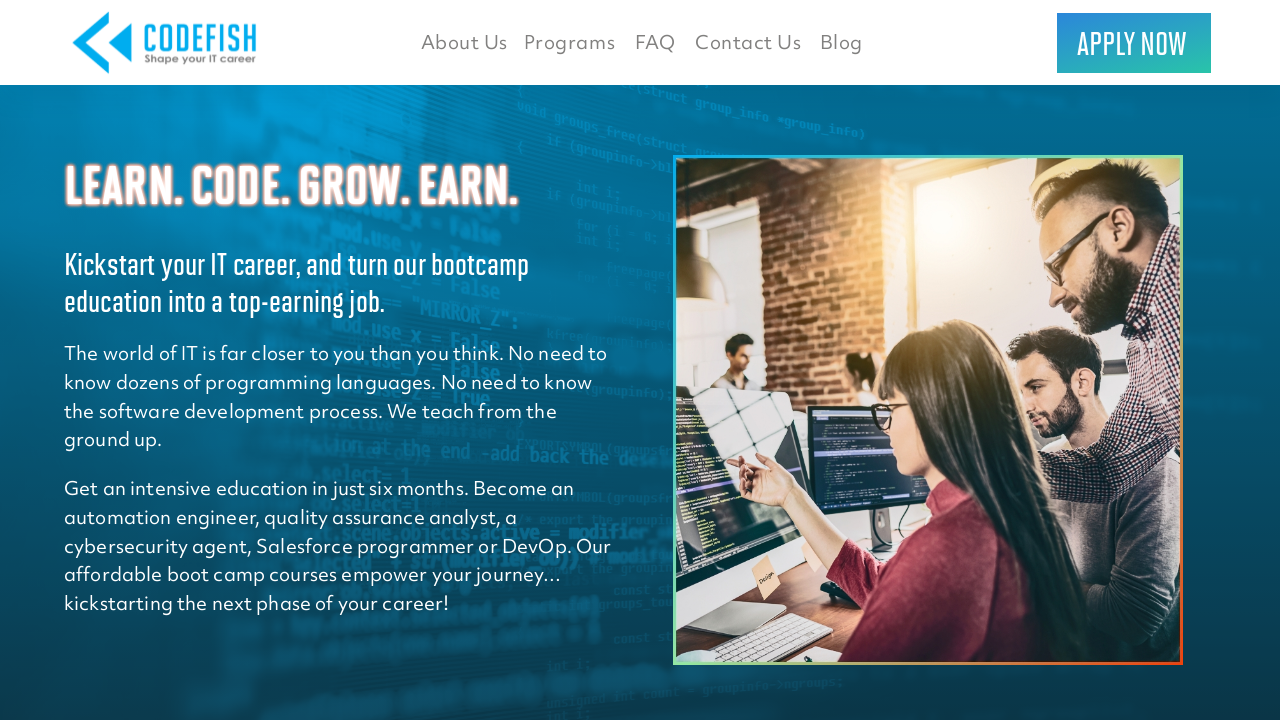

Verified gradient block text element is visible
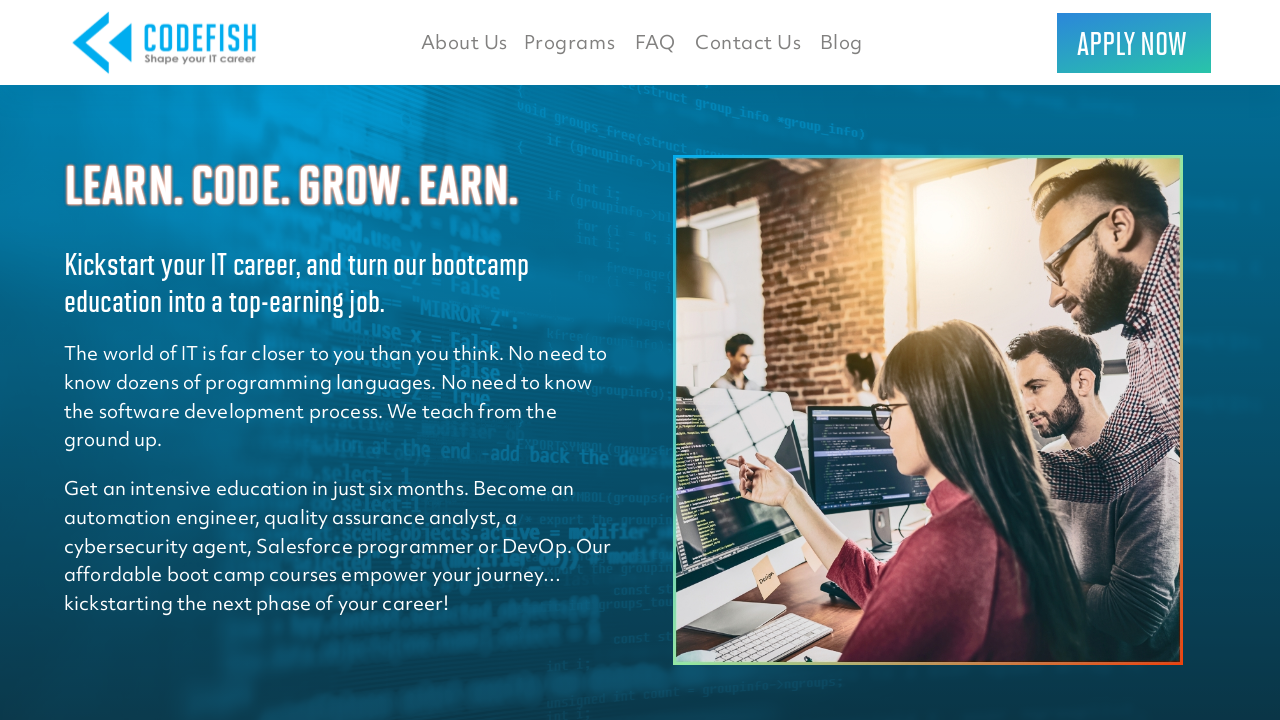

Verified gradient block text element is visible
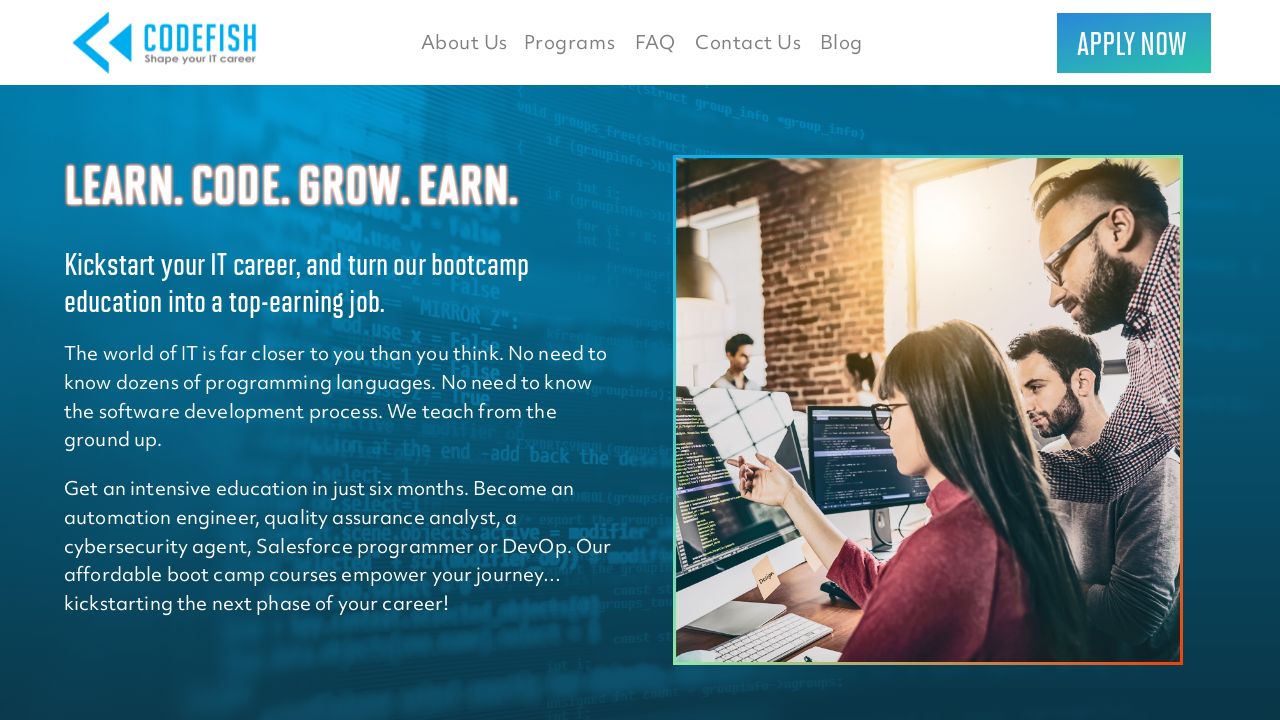

Verified gradient block text element is visible
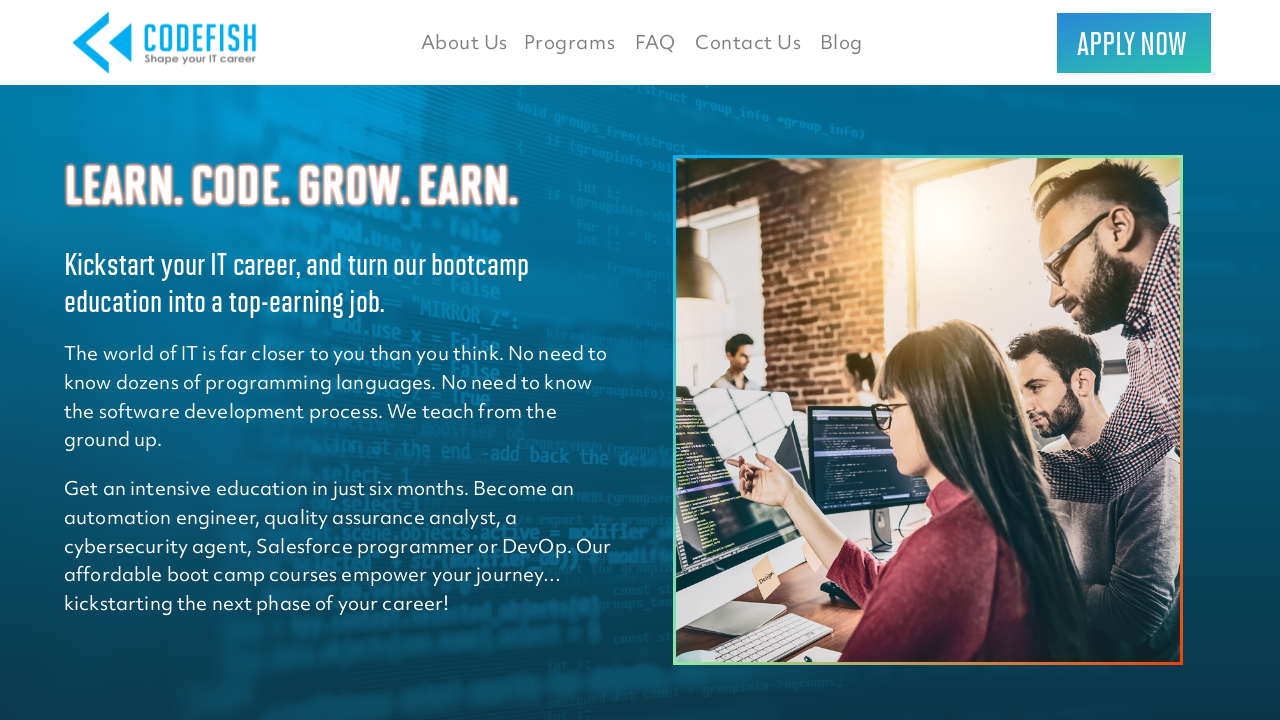

Verified gradient block text element is visible
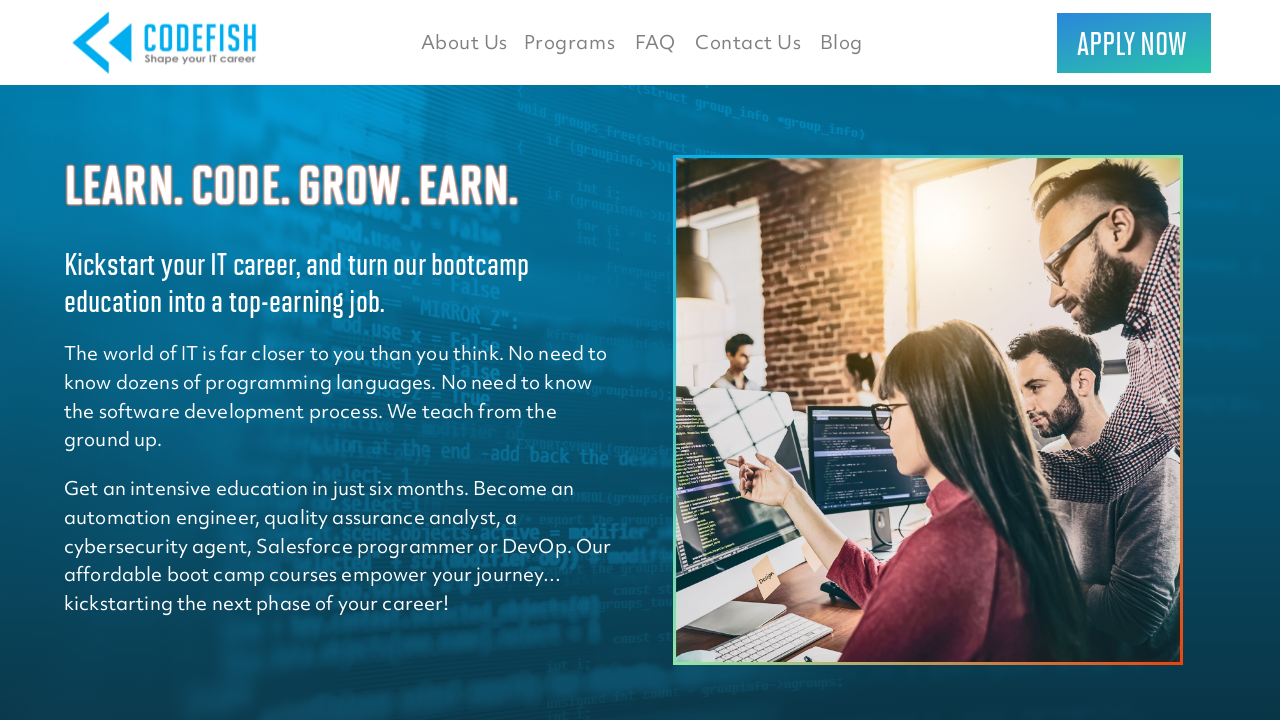

Verified gradient block text element is visible
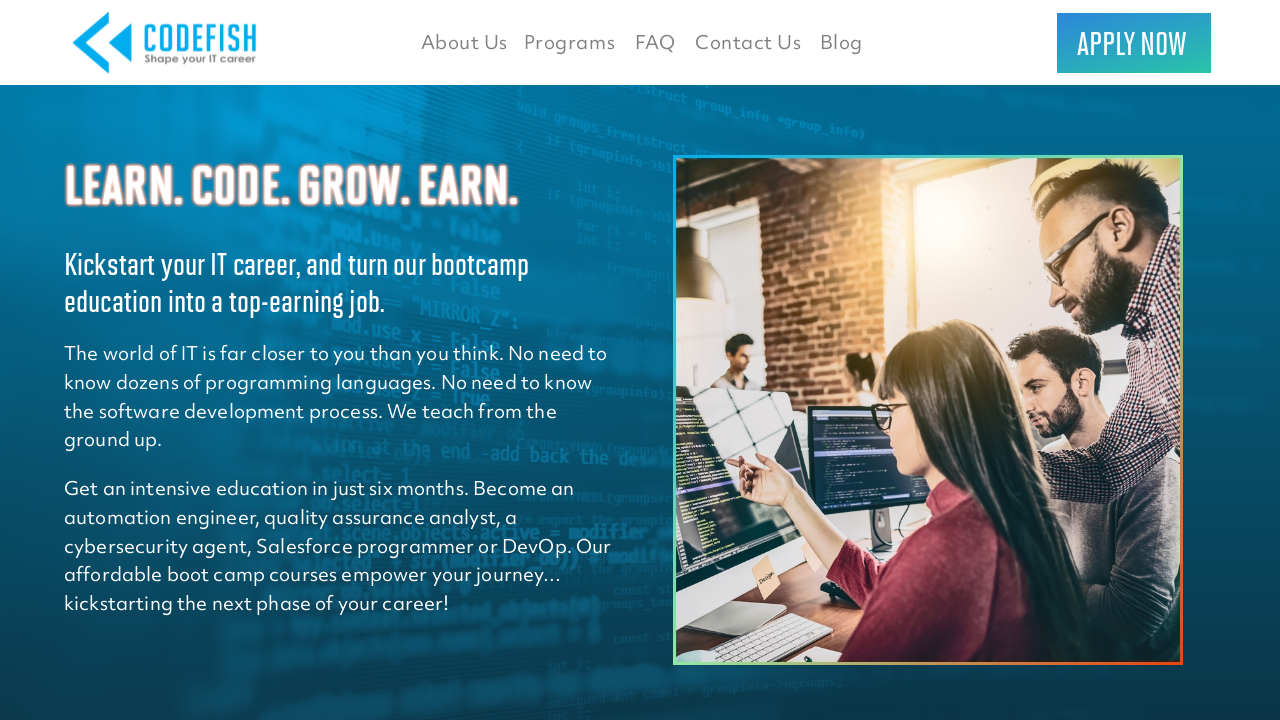

Verified gradient block text element is visible
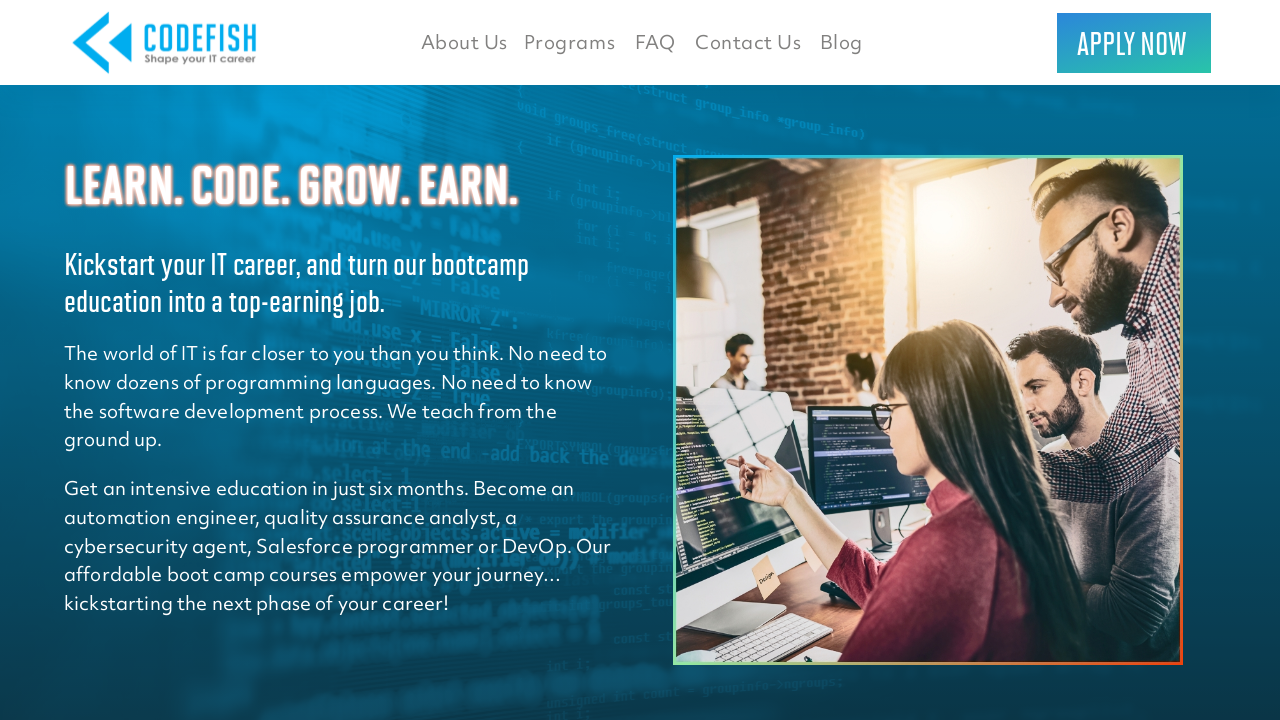

Verified gradient block text element is visible
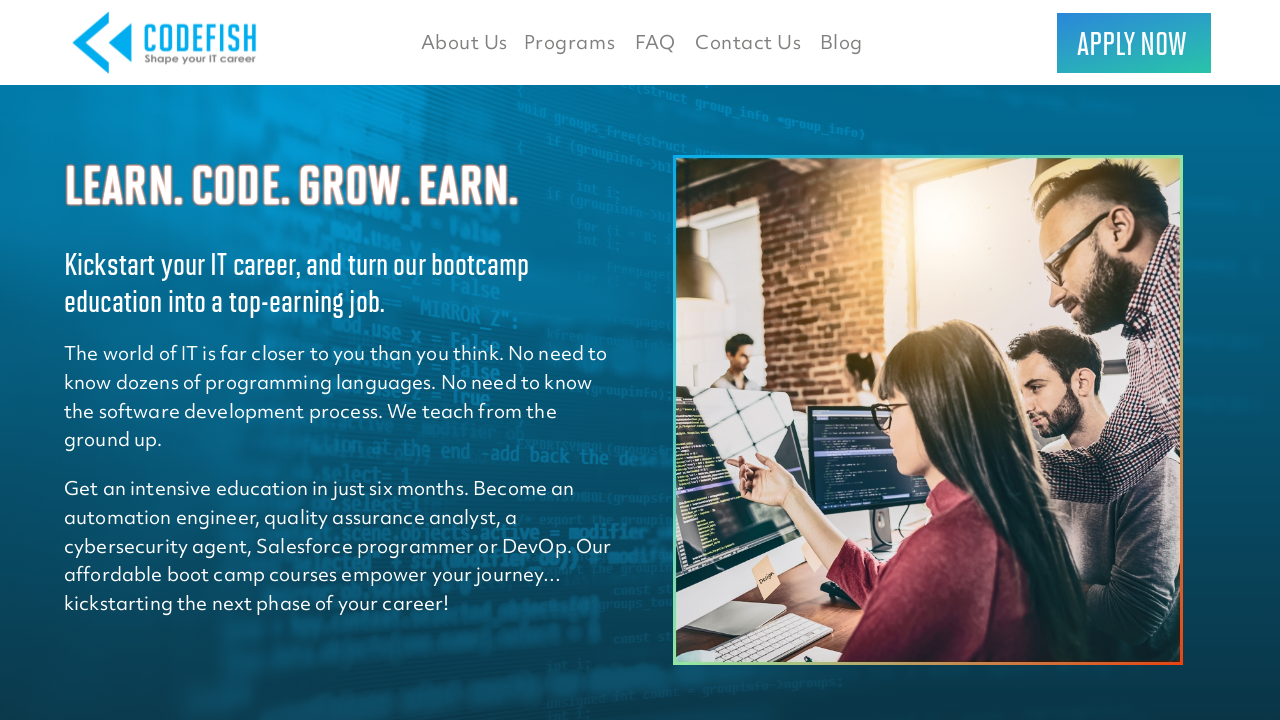

Verified gradient block text element is visible
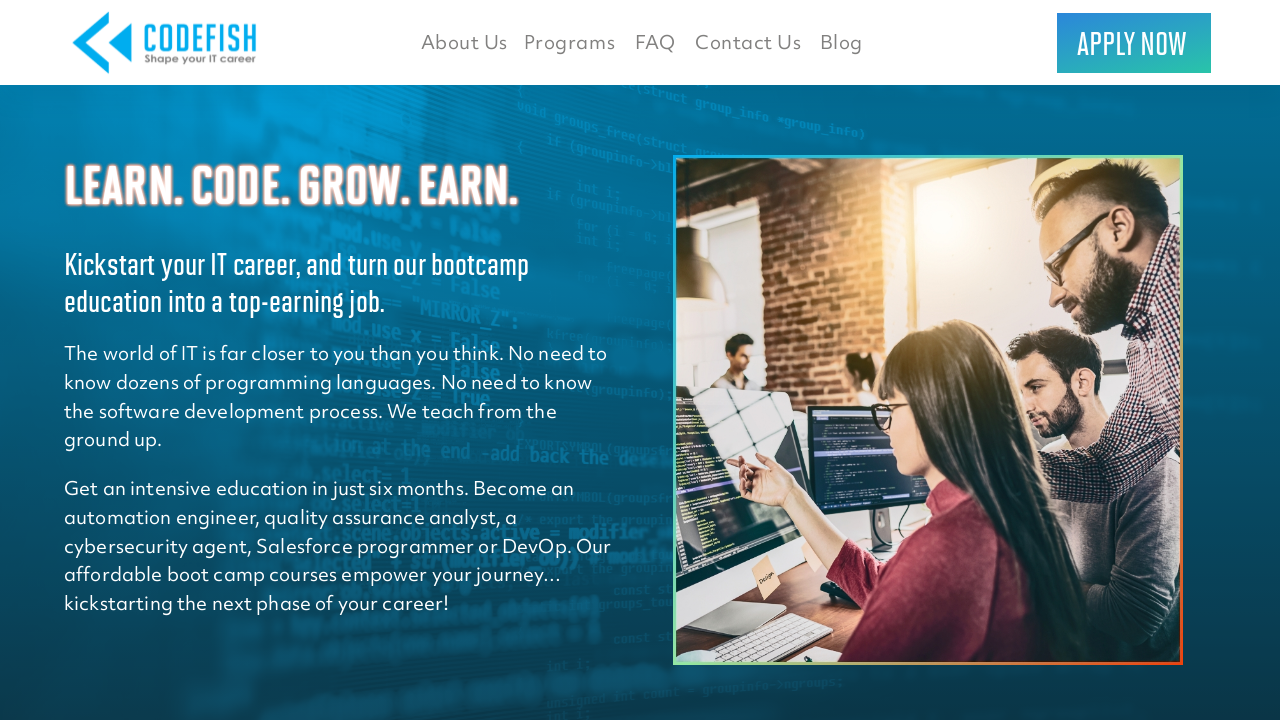

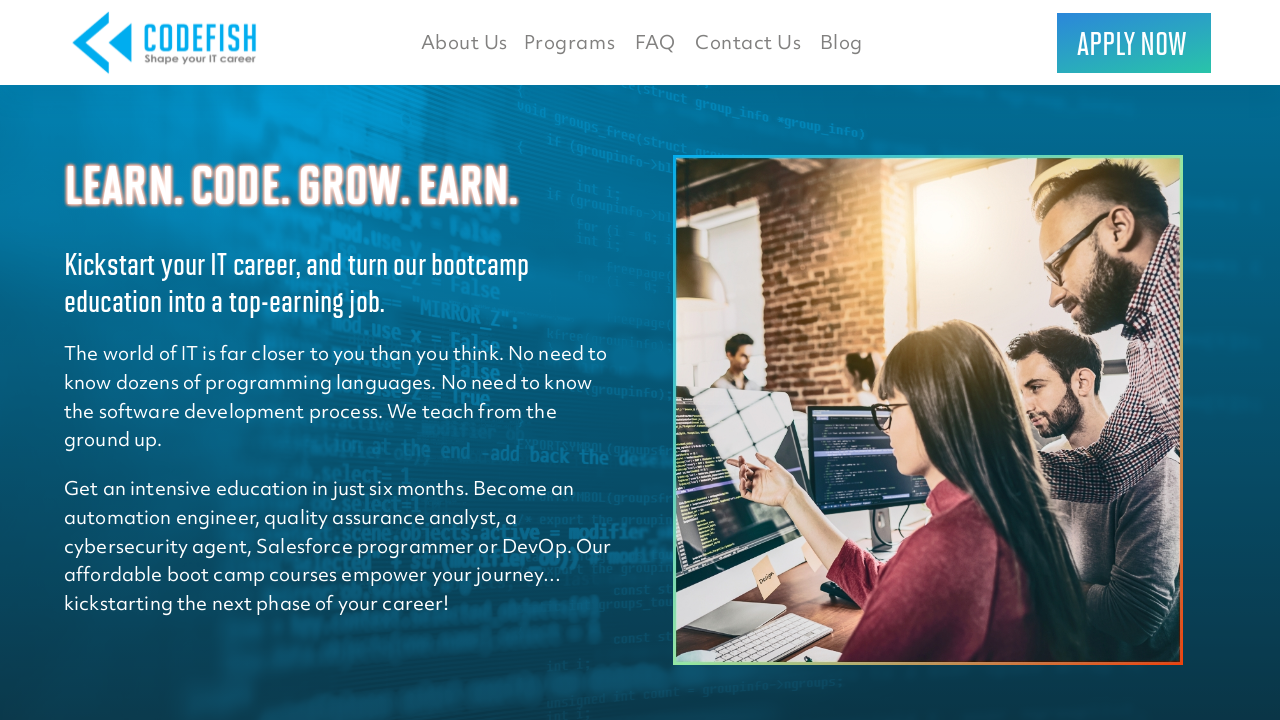